Tests file upload functionality on DemoQA by uploading a file using the file input element and verifying the upload was successful

Starting URL: https://demoqa.com/upload-download

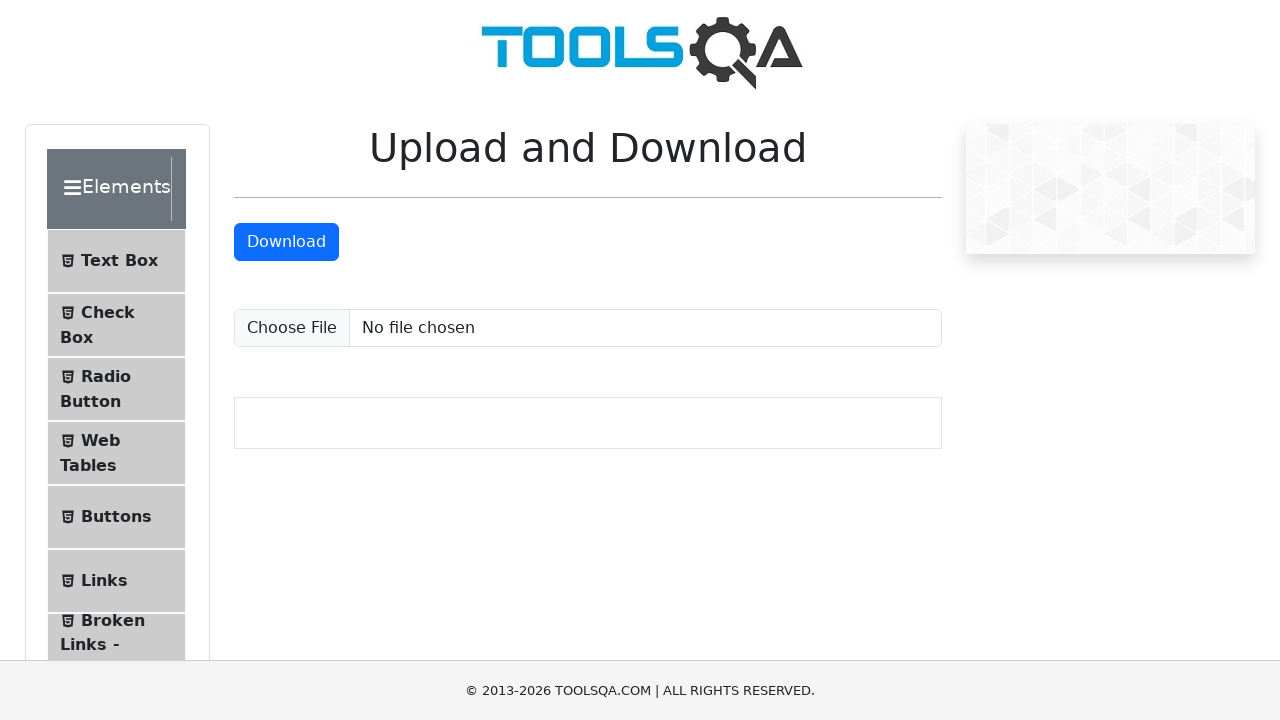

File input element is visible on the page
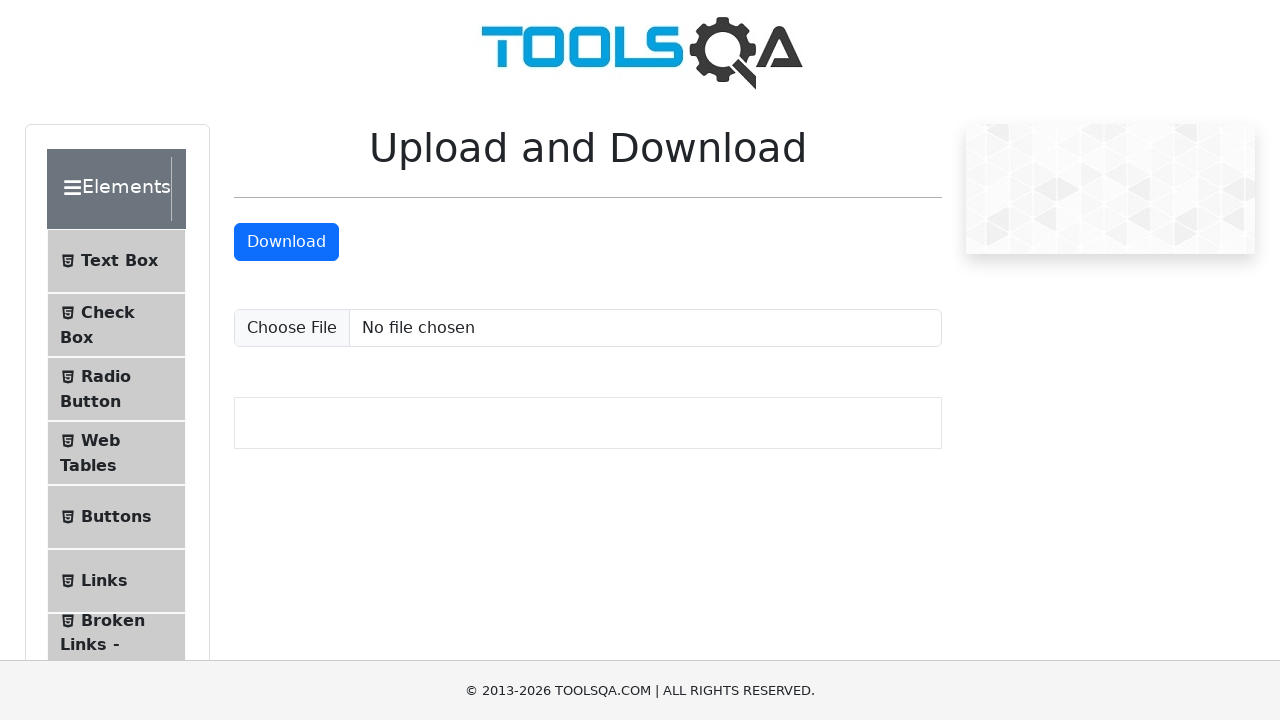

Uploaded testfile.txt to the file input element
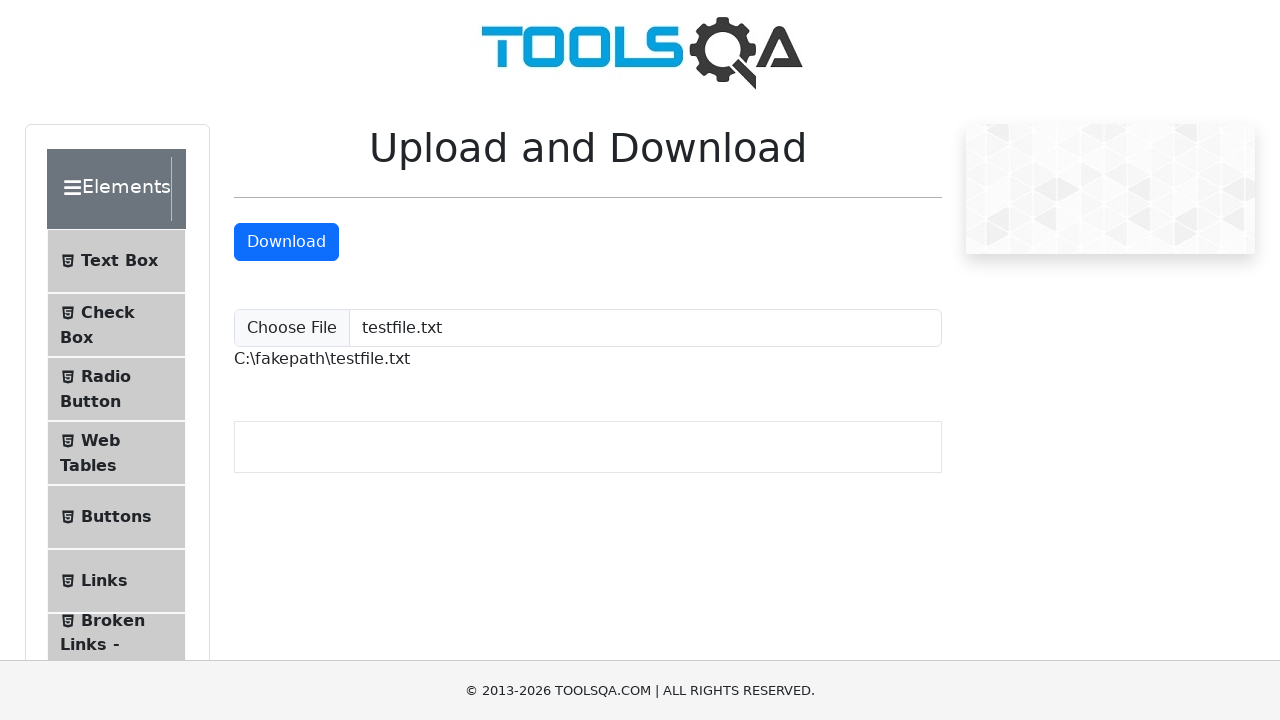

Uploaded file path is displayed on the page
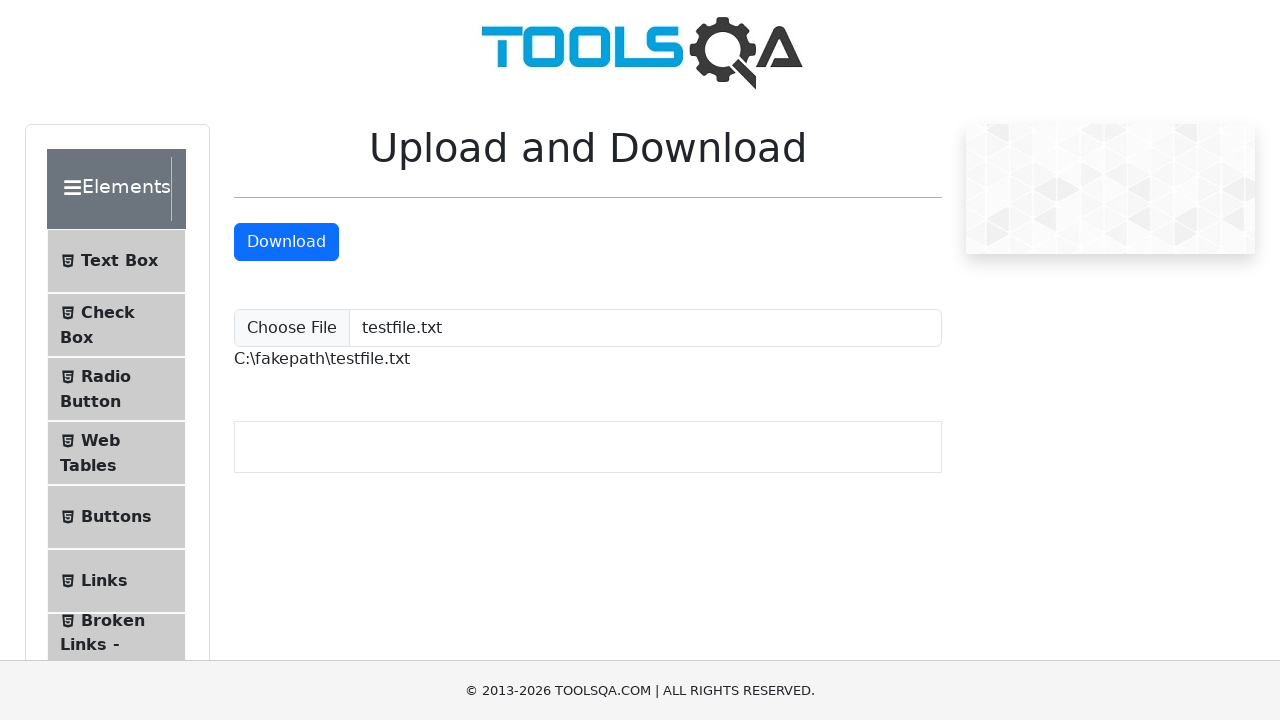

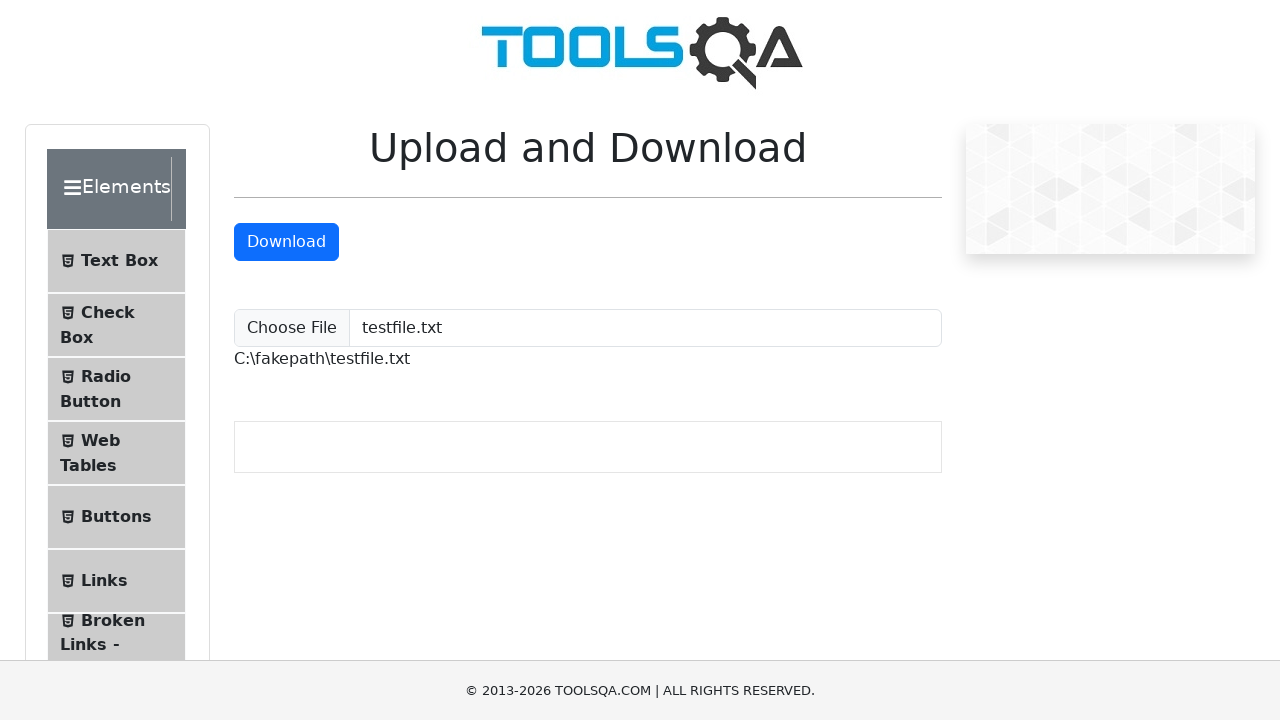